Tests various button interaction types on DemoQA website including double-click, right-click, and regular click actions

Starting URL: https://demoqa.com/

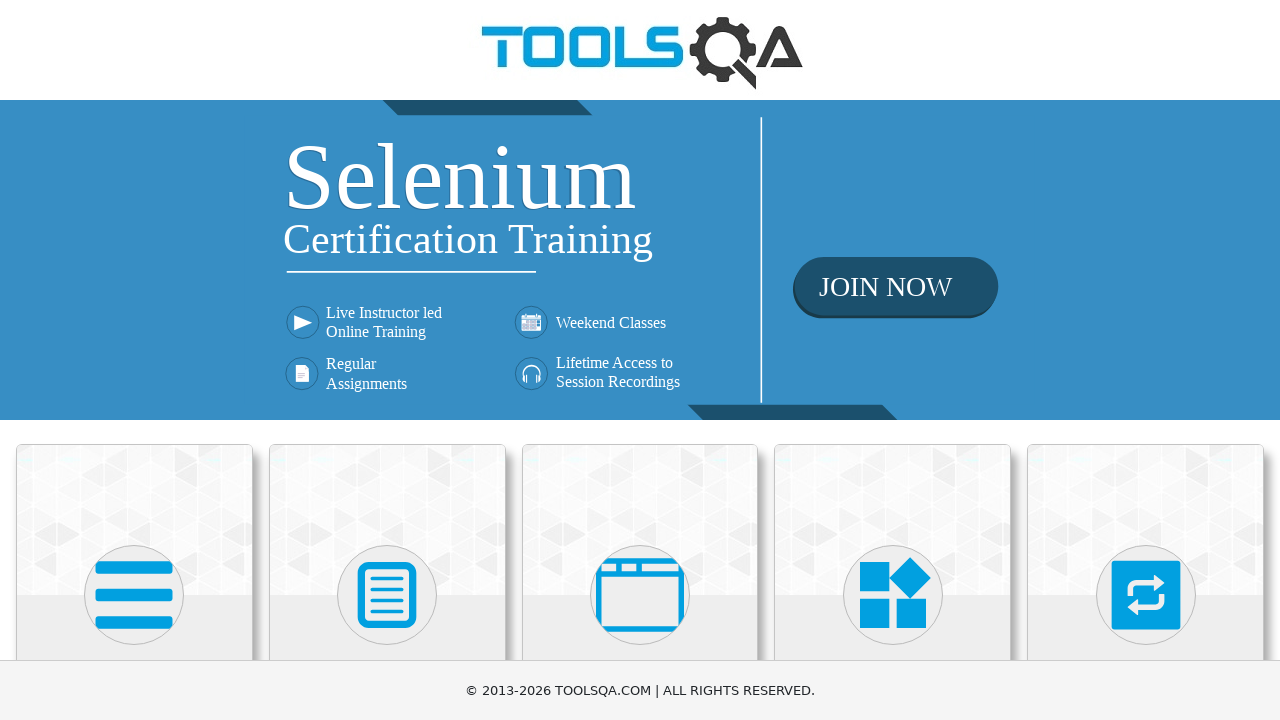

Scrolled down 400px to see Elements section
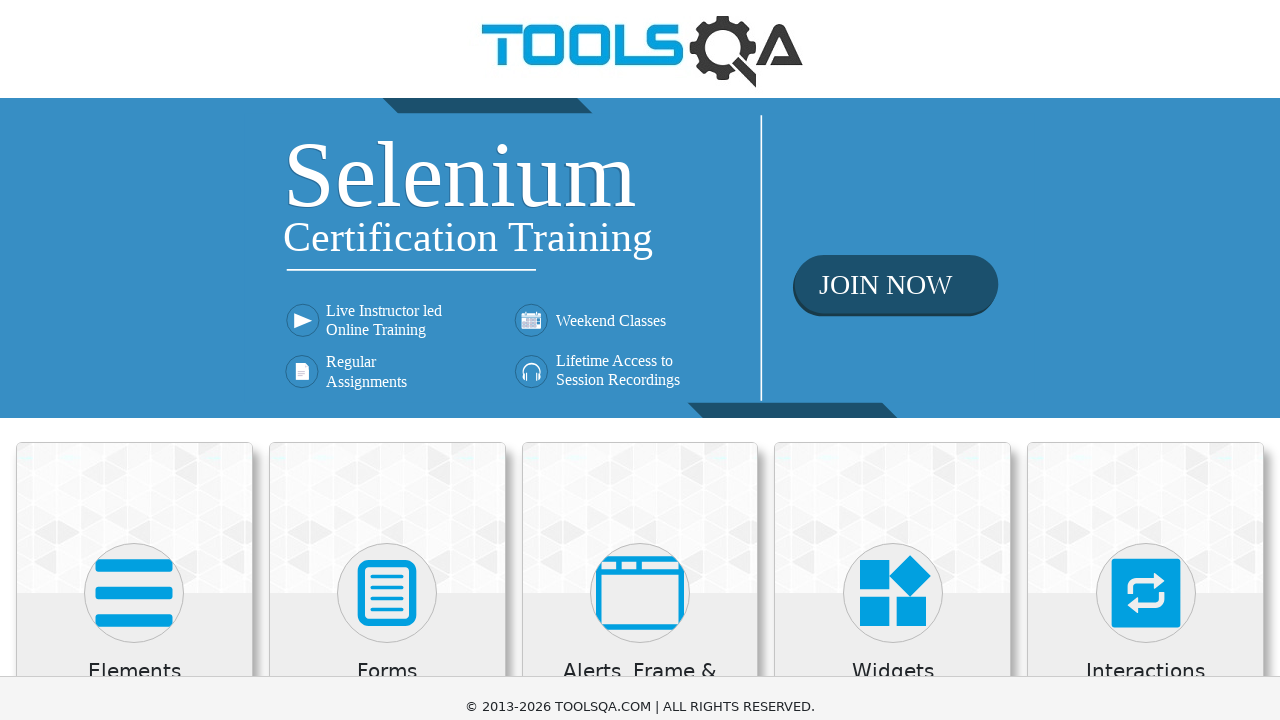

Clicked on Elements card at (134, 273) on xpath=//h5[text()='Elements']
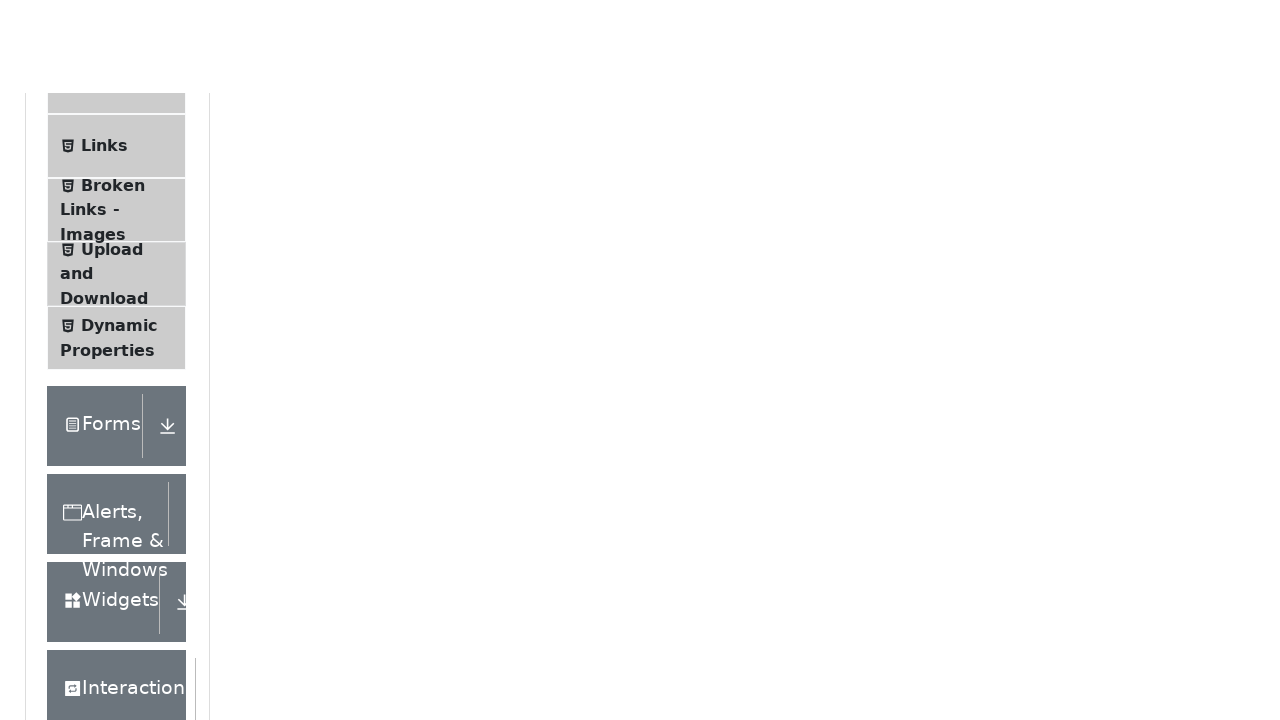

Clicked on Buttons option in the menu at (116, 361) on xpath=//span[text()='Buttons']
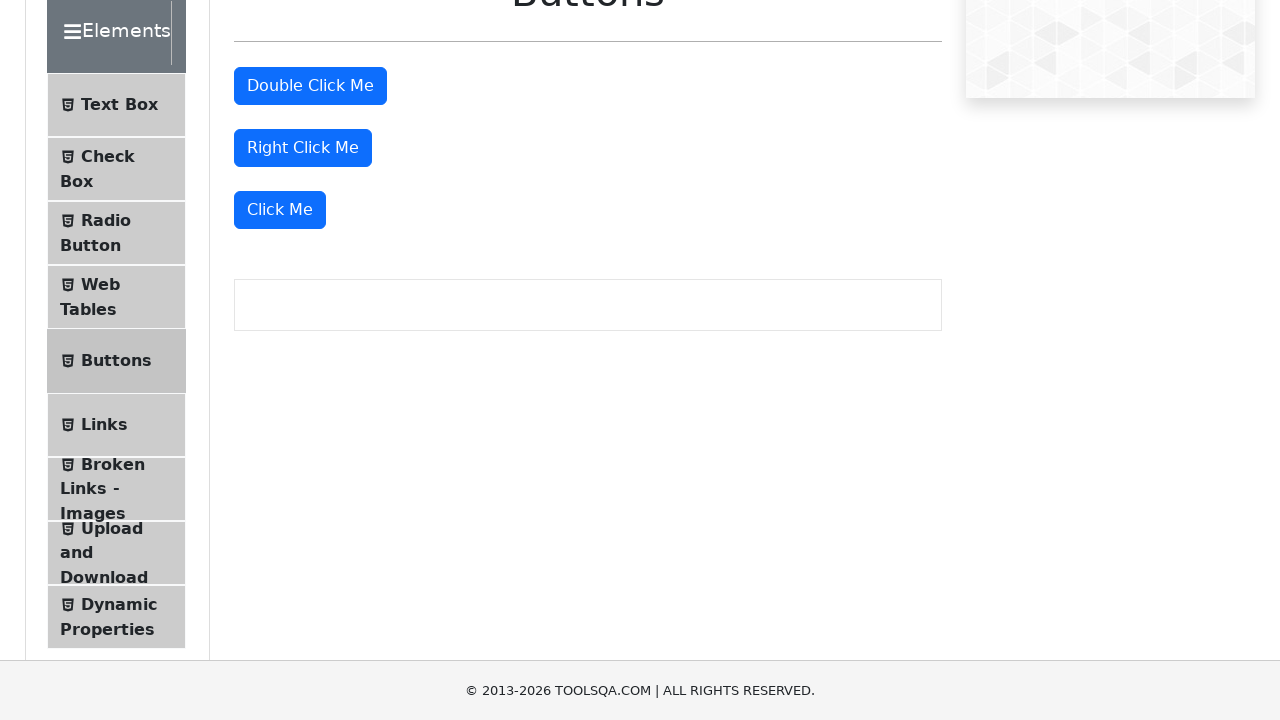

Double-clicked on 'Double Click Me' button at (310, 86) on xpath=//button[text()='Double Click Me']
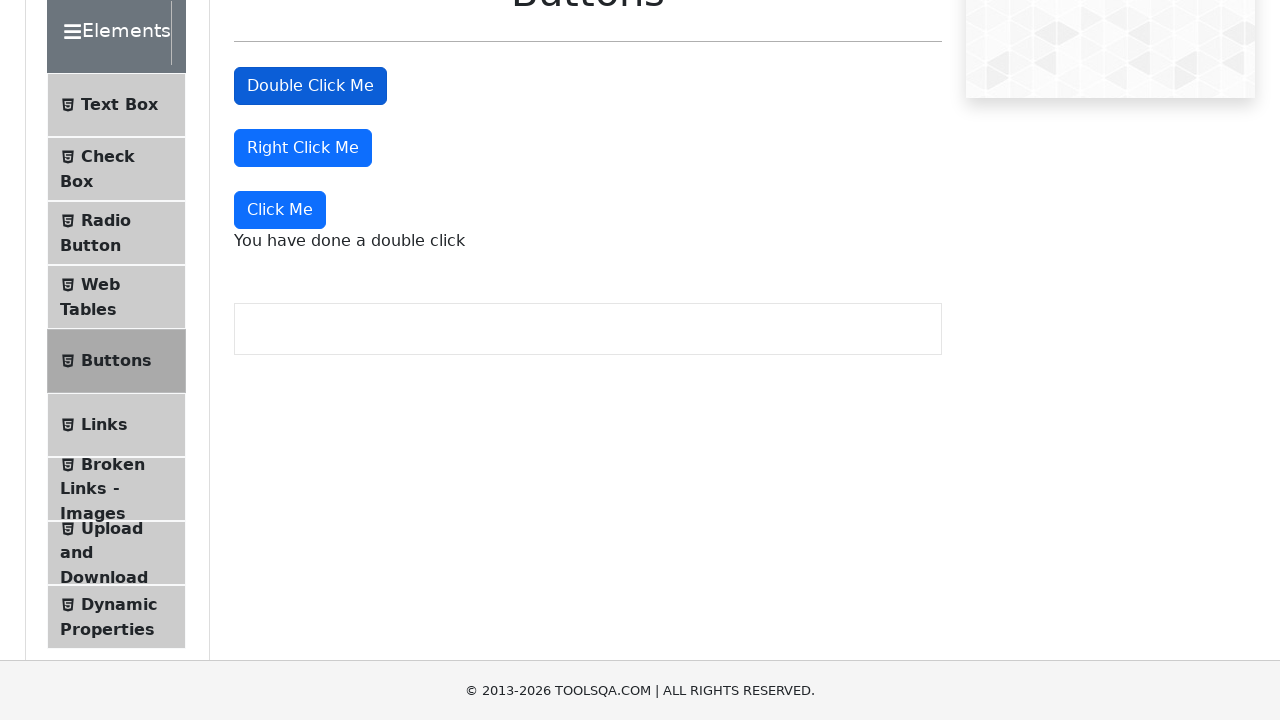

Scrolled down 400px to see more buttons
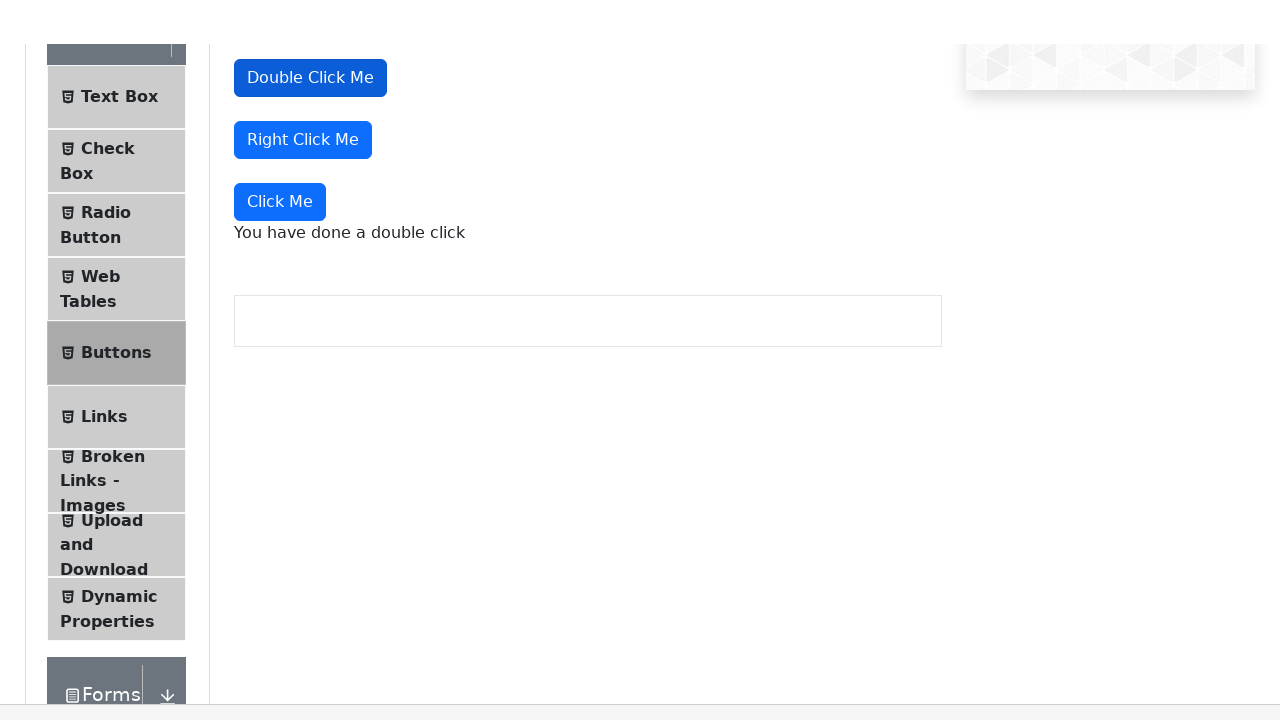

Right-clicked on 'Right Click Me' button at (303, 304) on //button[text()='Right Click Me']
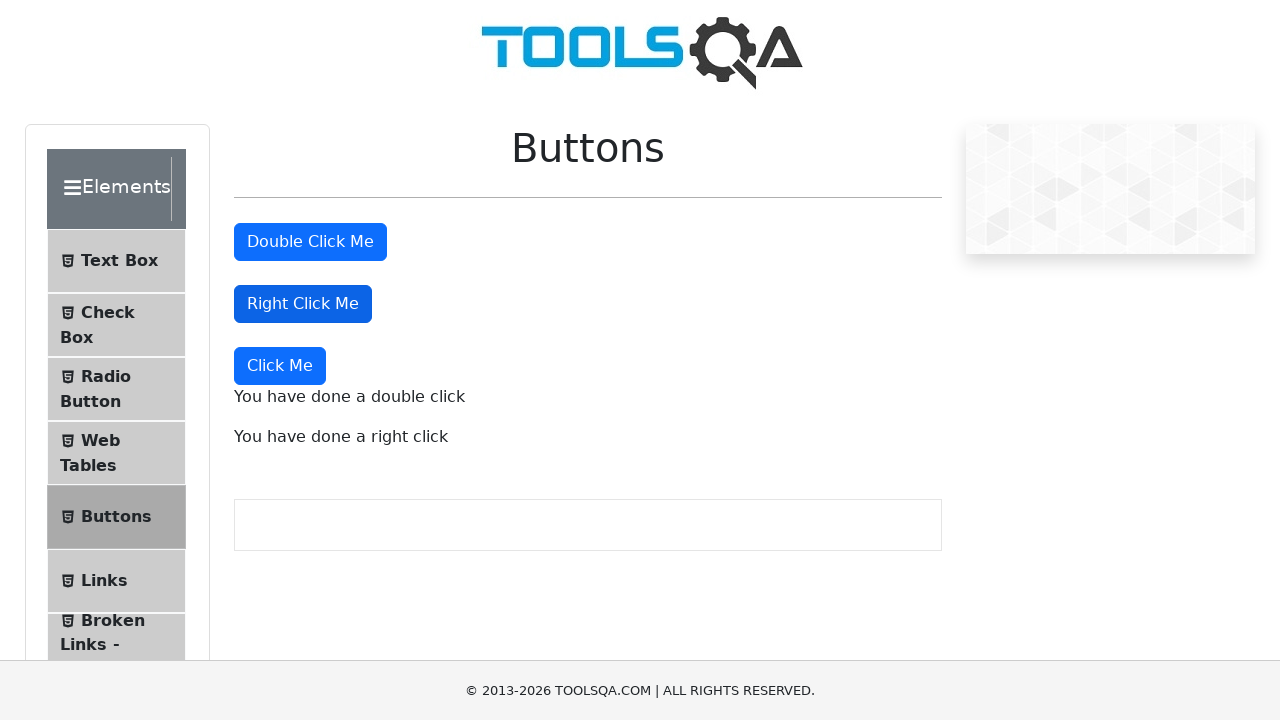

Clicked on 'Click Me' button at (280, 366) on xpath=//button[text()='Click Me']
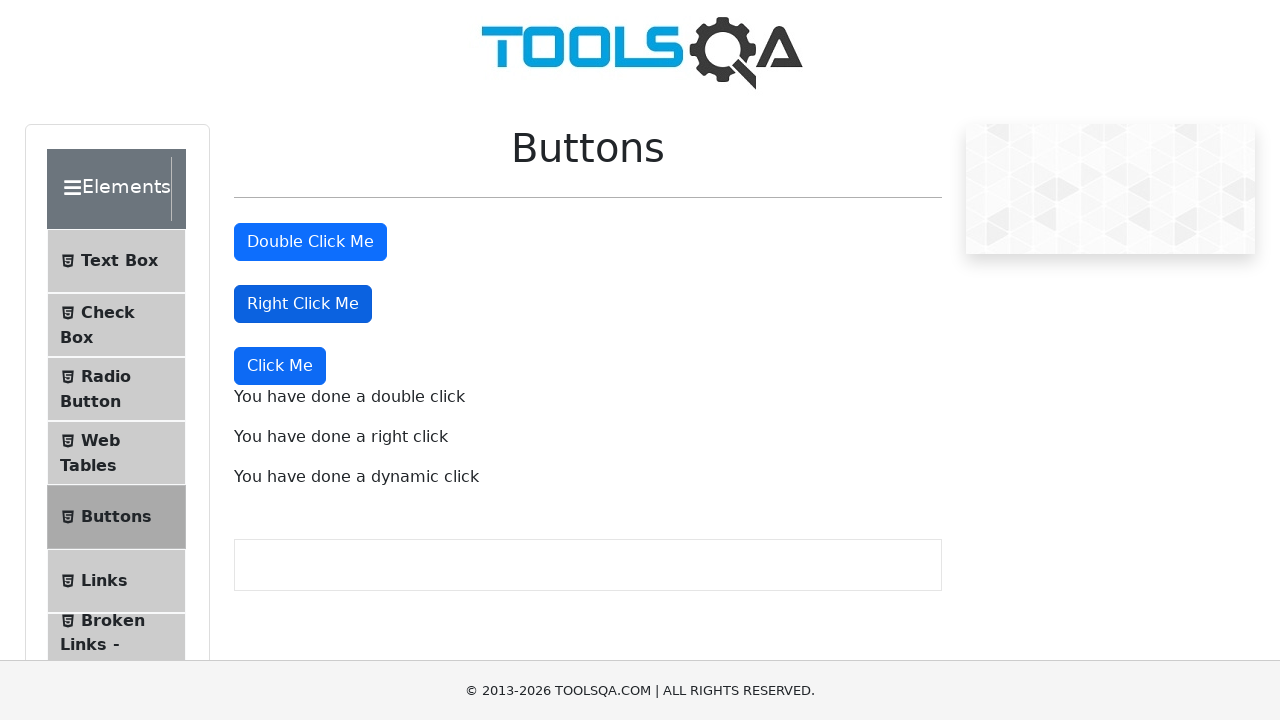

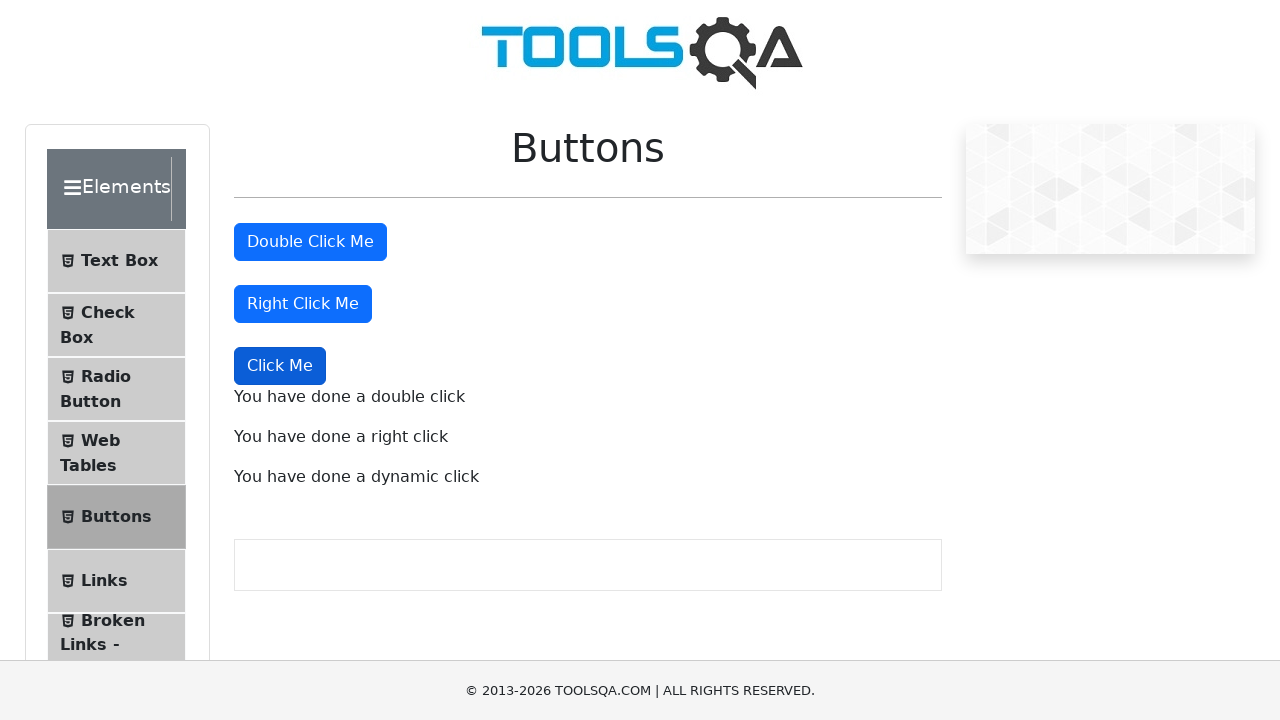